Tests context management by opening a new window, switching between windows using URL patterns, and verifying elements on each page

Starting URL: https://guinea-pig.webdriver.io/

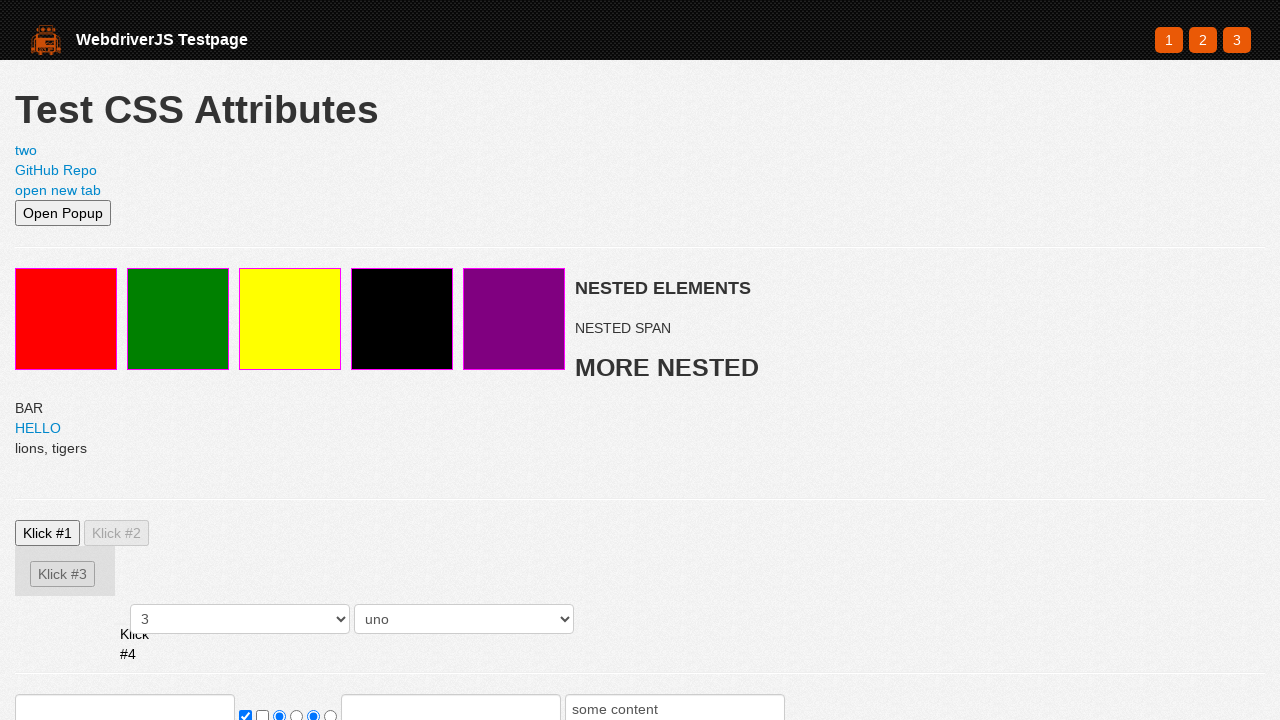

Created new page in context
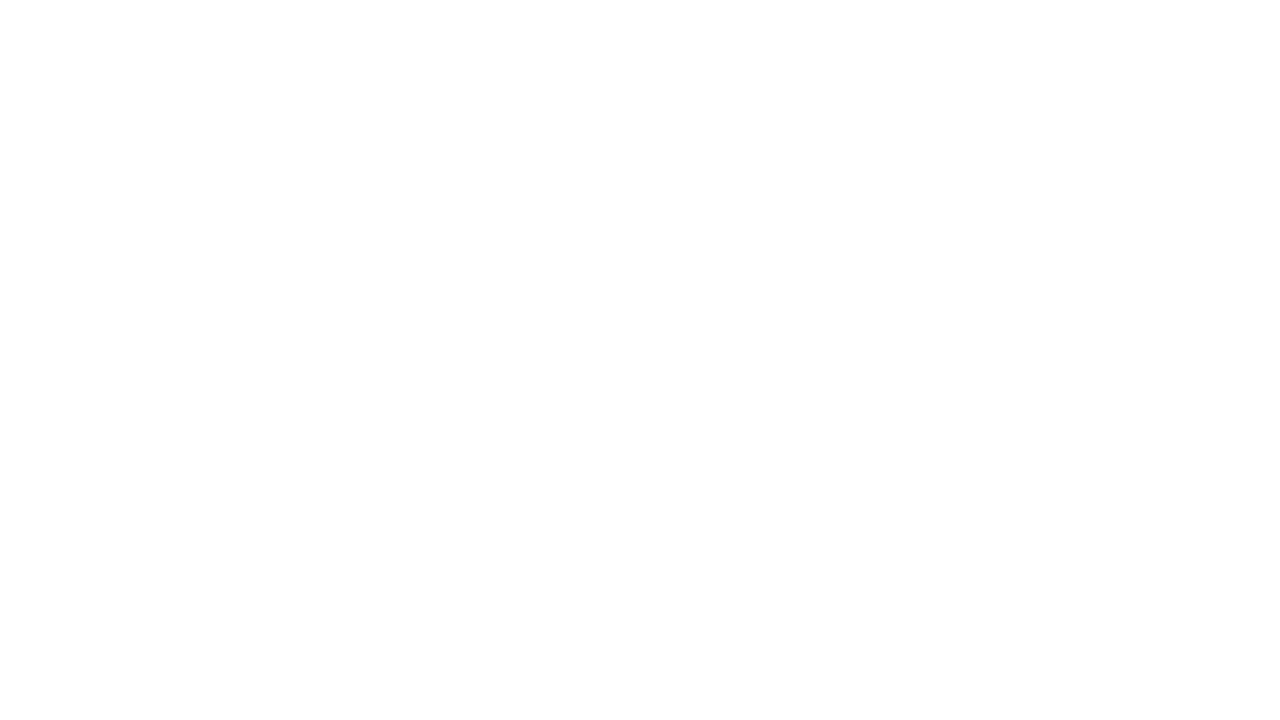

Navigated new page to https://webdriver.io
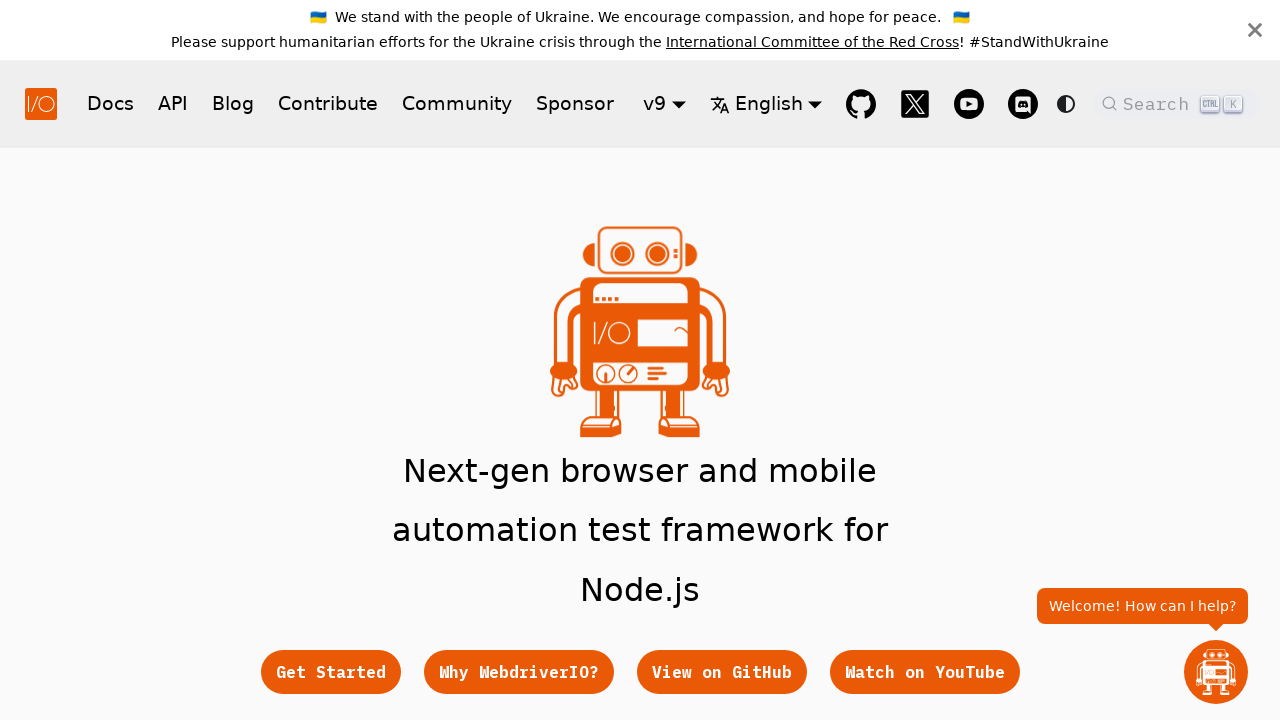

Verified hero subtitle exists on webdriver.io page
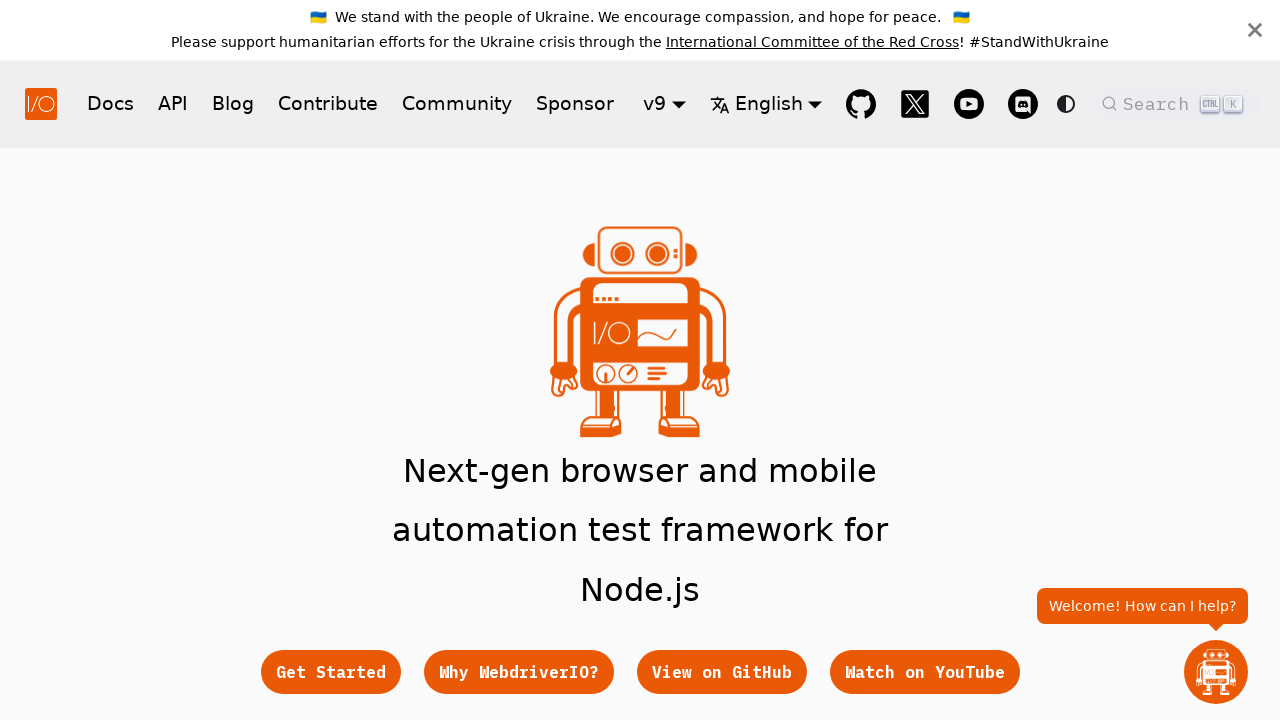

Switched to original page (guinea-pig.webdriver.io)
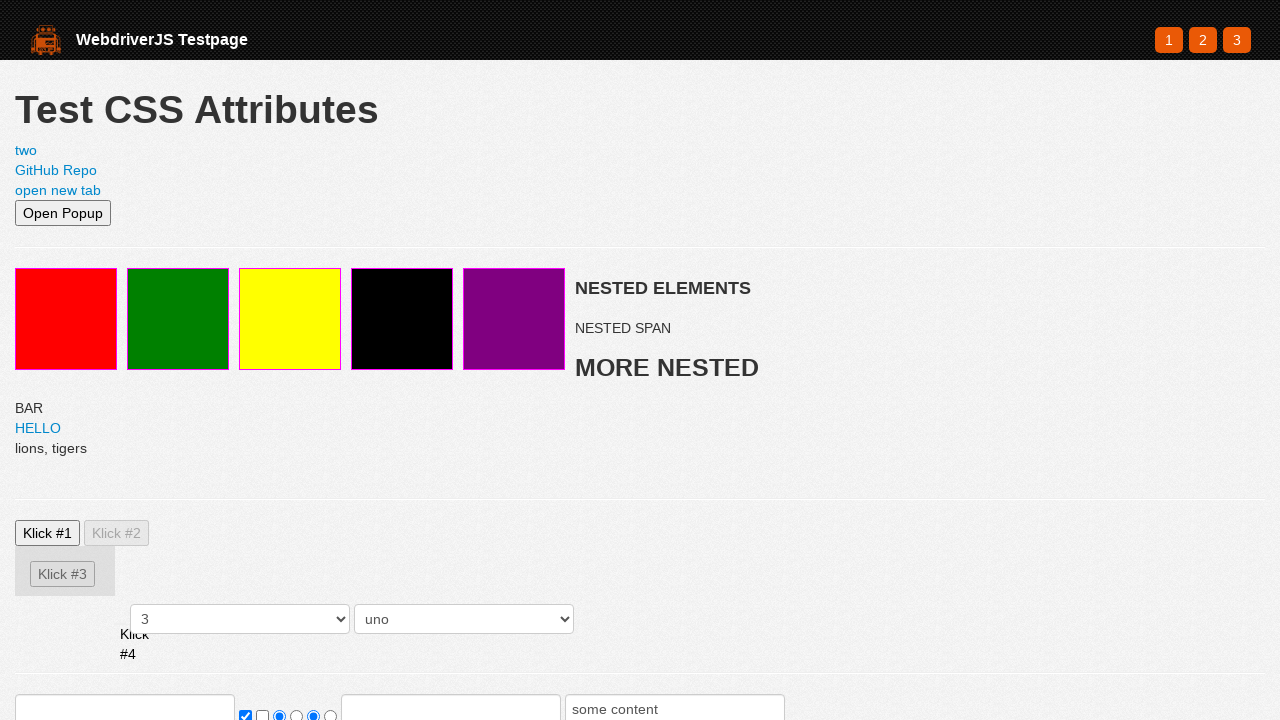

Verified red element exists on original page
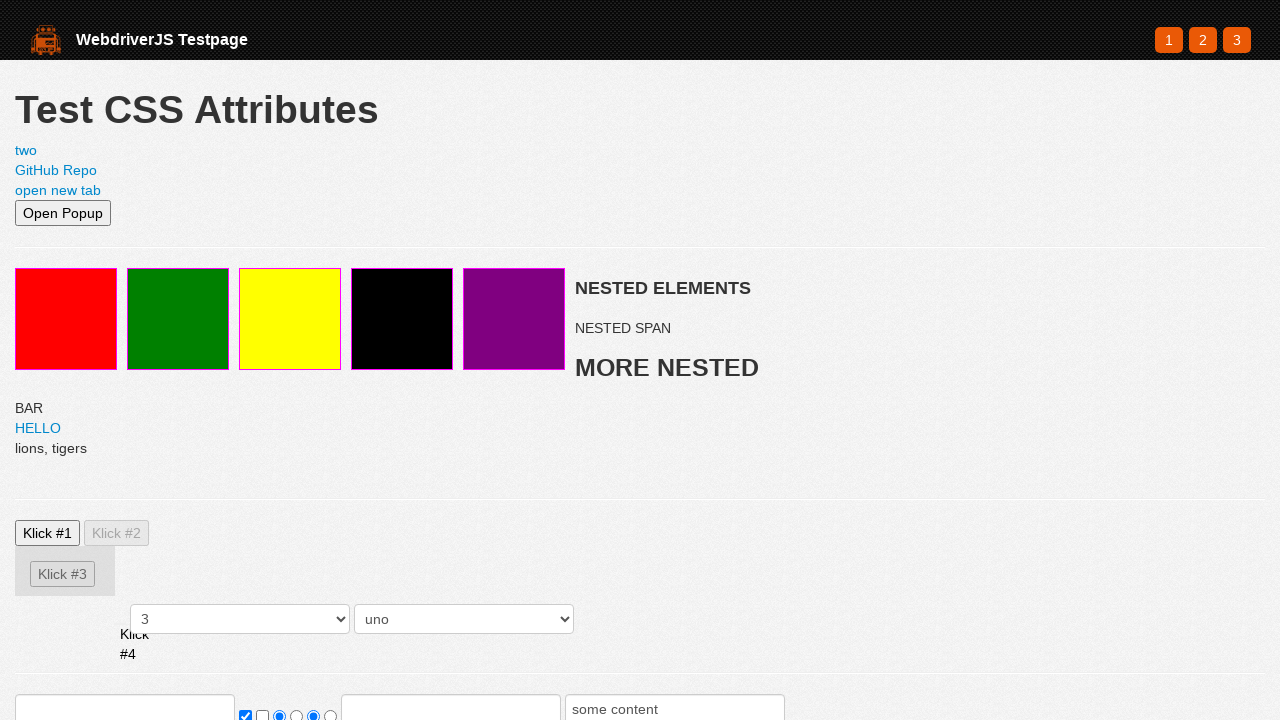

Switched back to webdriver.io page
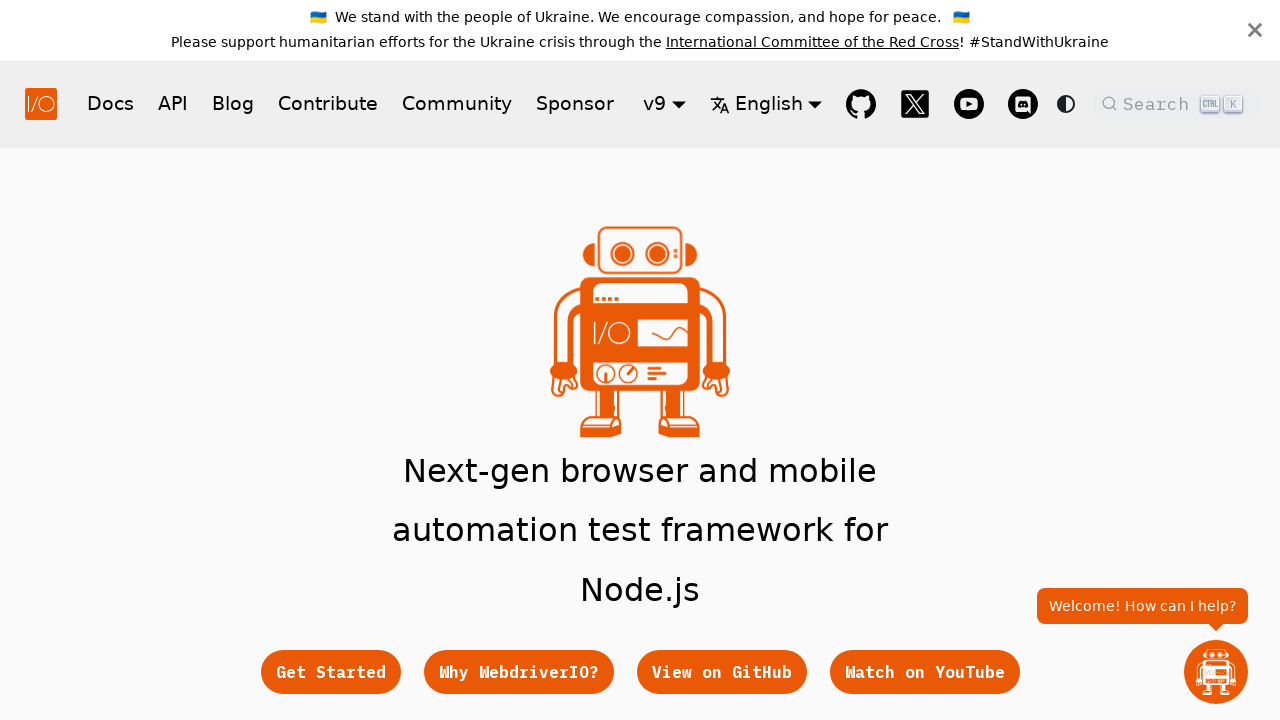

Verified hero subtitle exists again on webdriver.io page
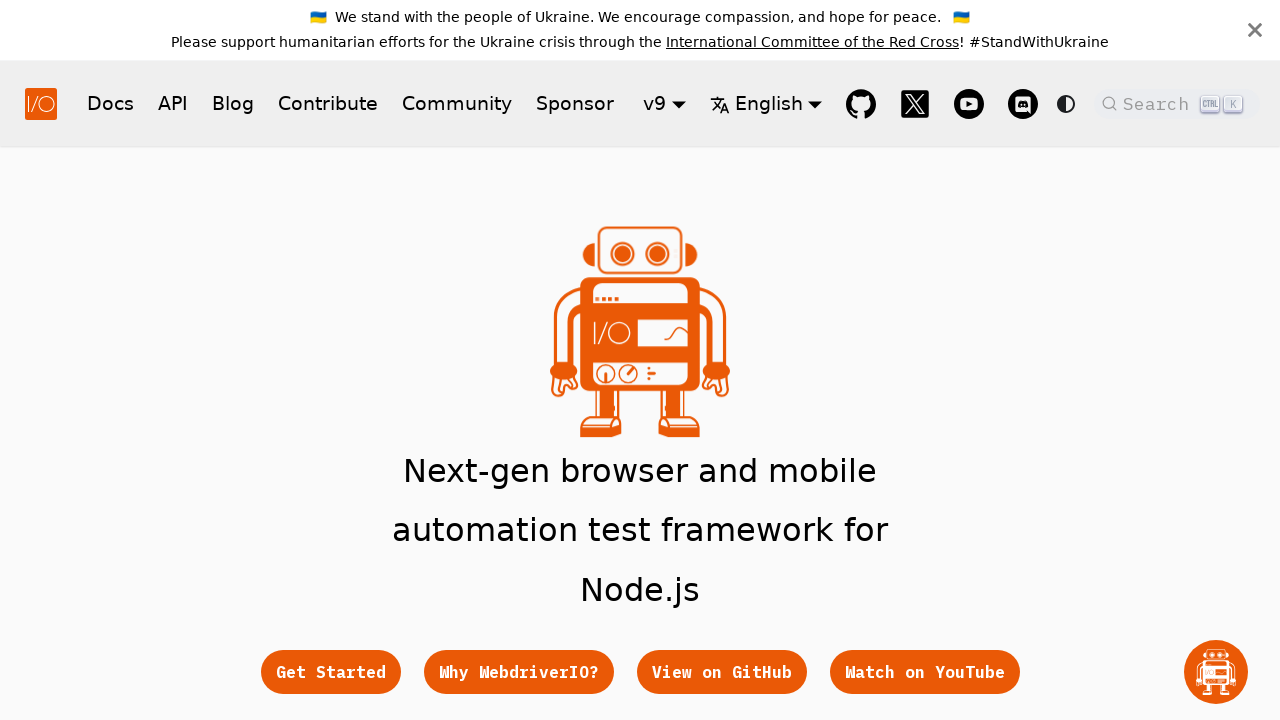

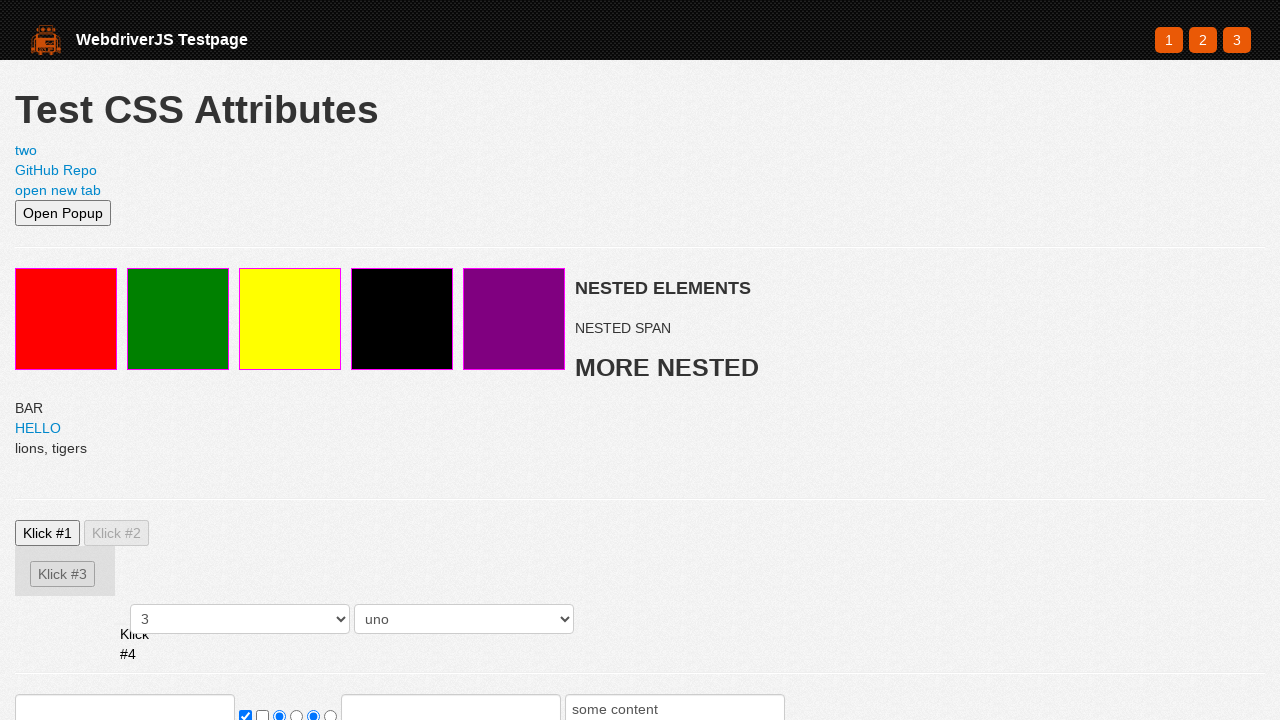